Tests the medicine search functionality on a Korean pharmaceutical information website by entering a medicine name and clicking the search button to view results.

Starting URL: http://www.health.kr/searchDrug/search_detail.asp

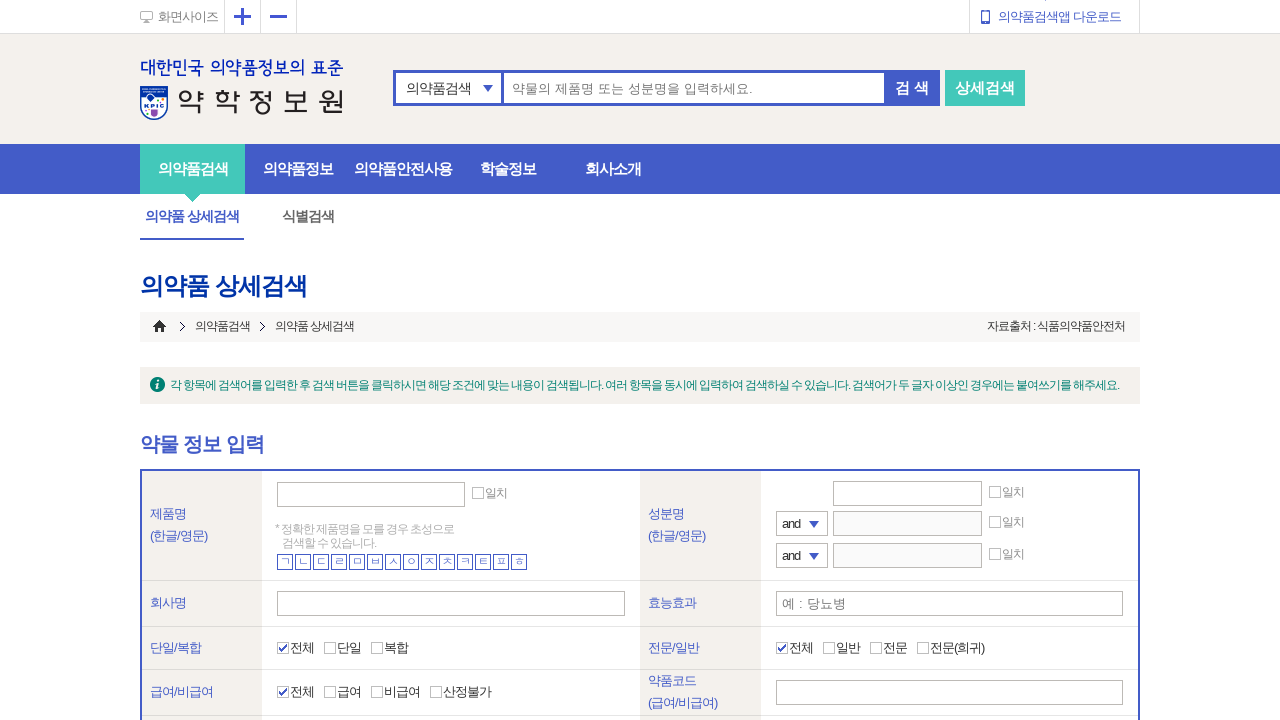

Filled medicine name search field with '오큐시클로점안액' on input[name='input_drug_nm']
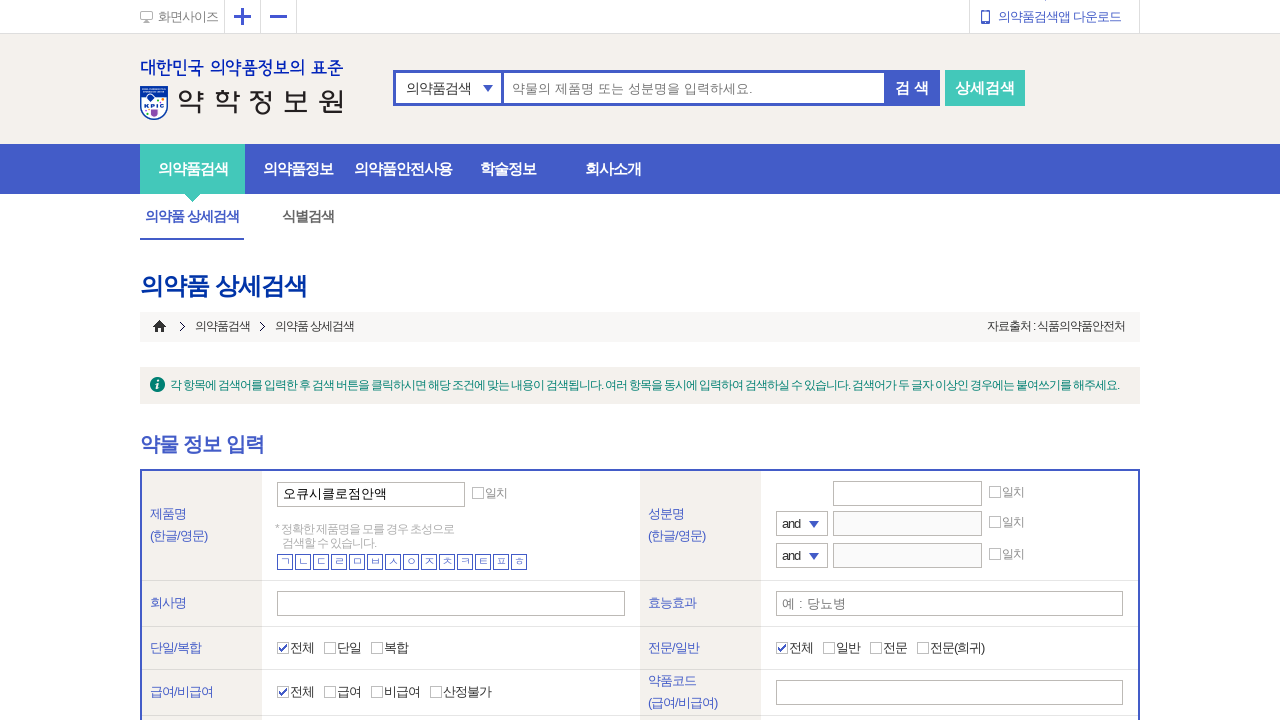

Clicked search button to search for medicine at (703, 361) on #btn_detail_search
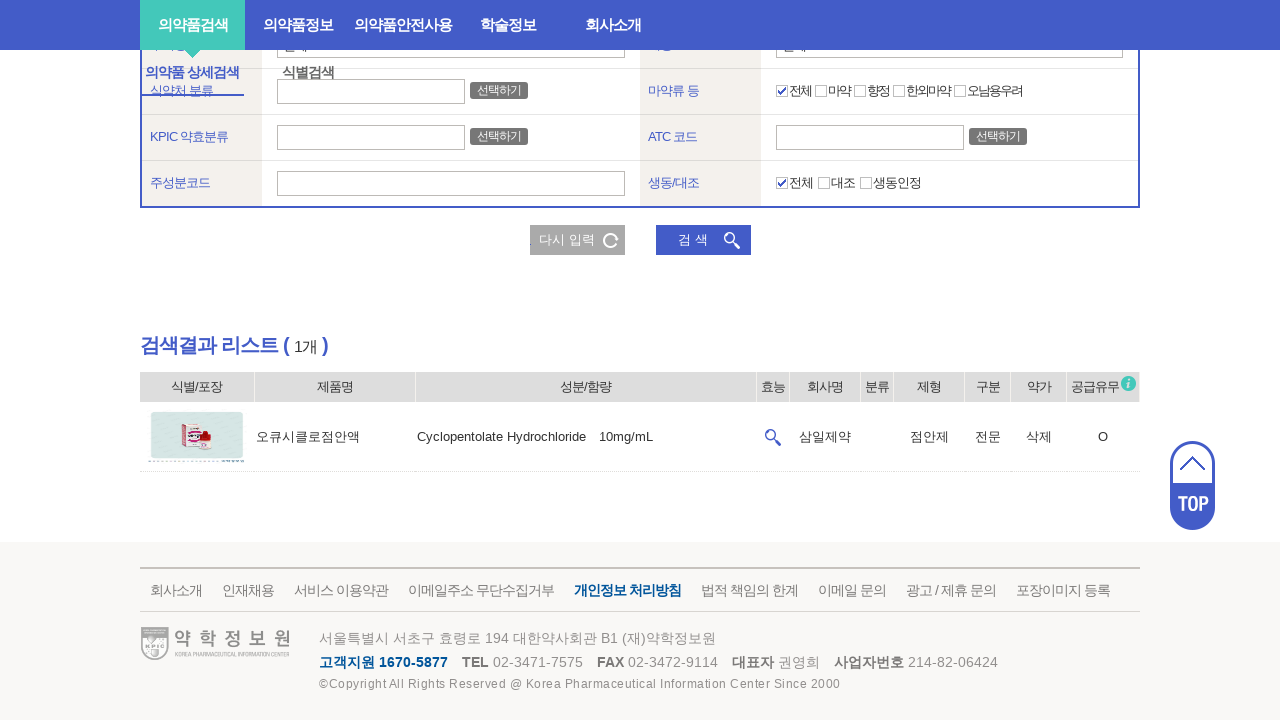

Search results table loaded successfully
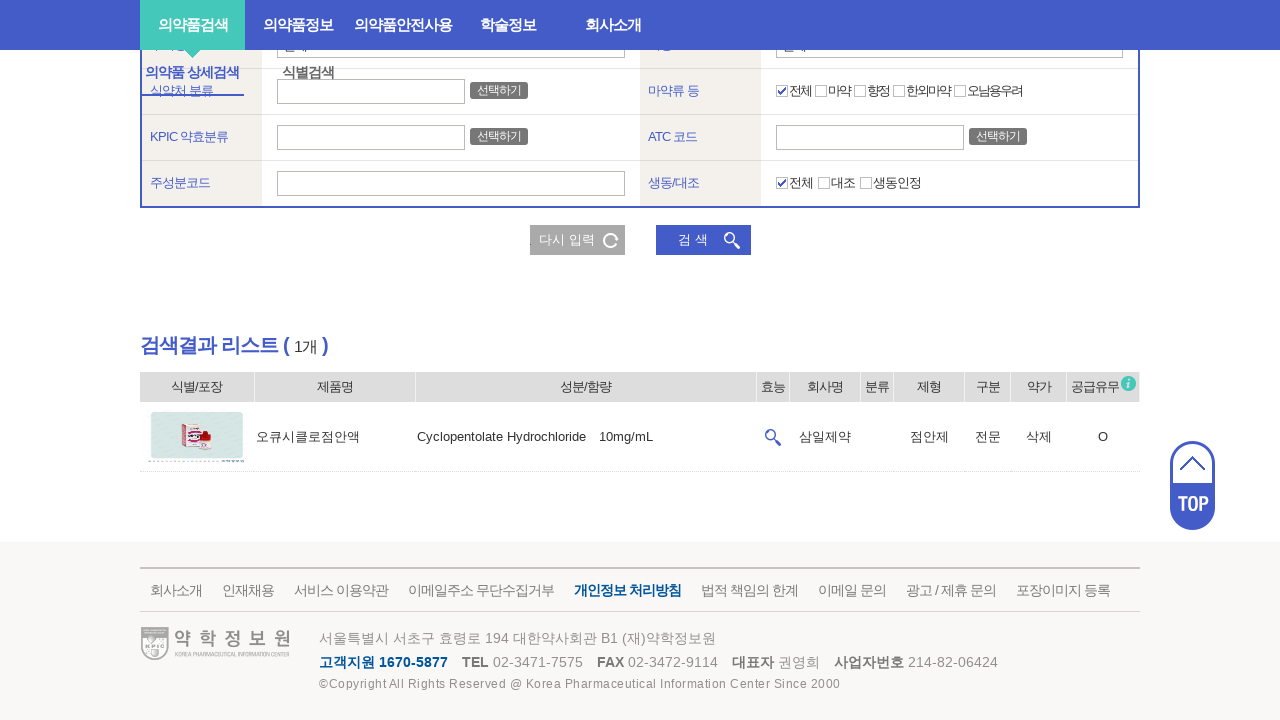

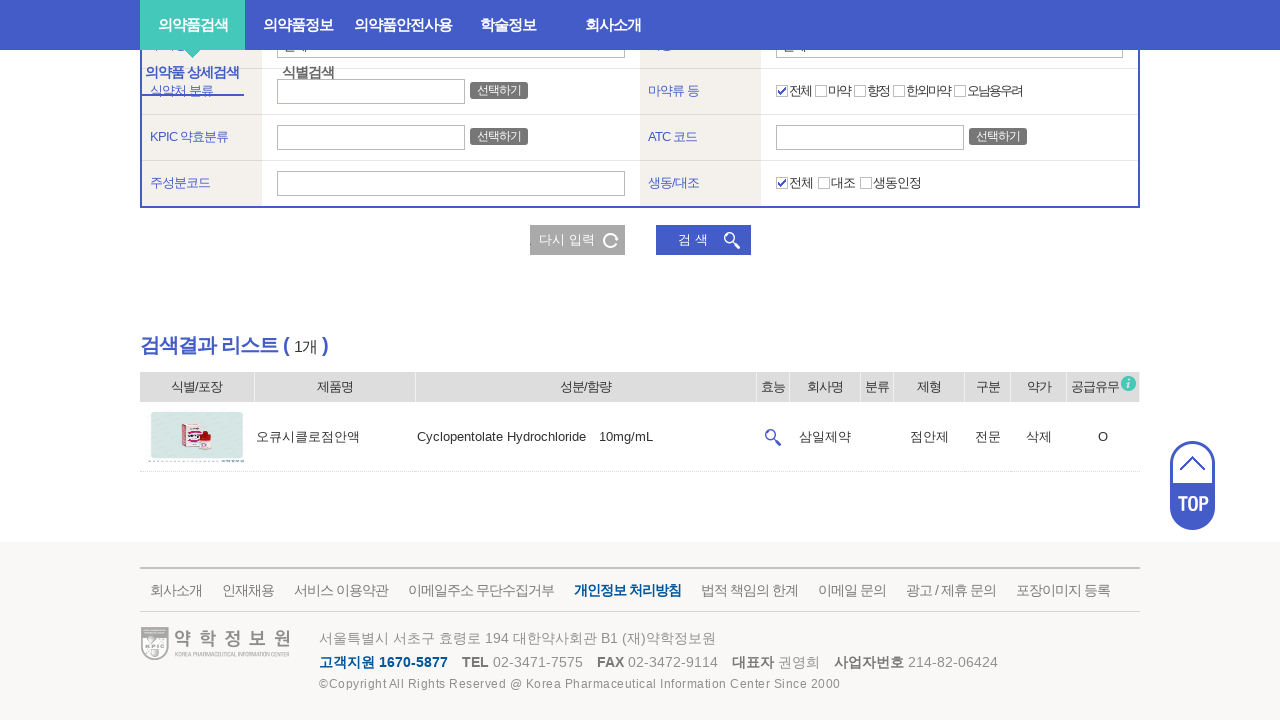